Navigates to the Platzi website homepage and verifies the page loads successfully

Starting URL: https://www.platzi.com

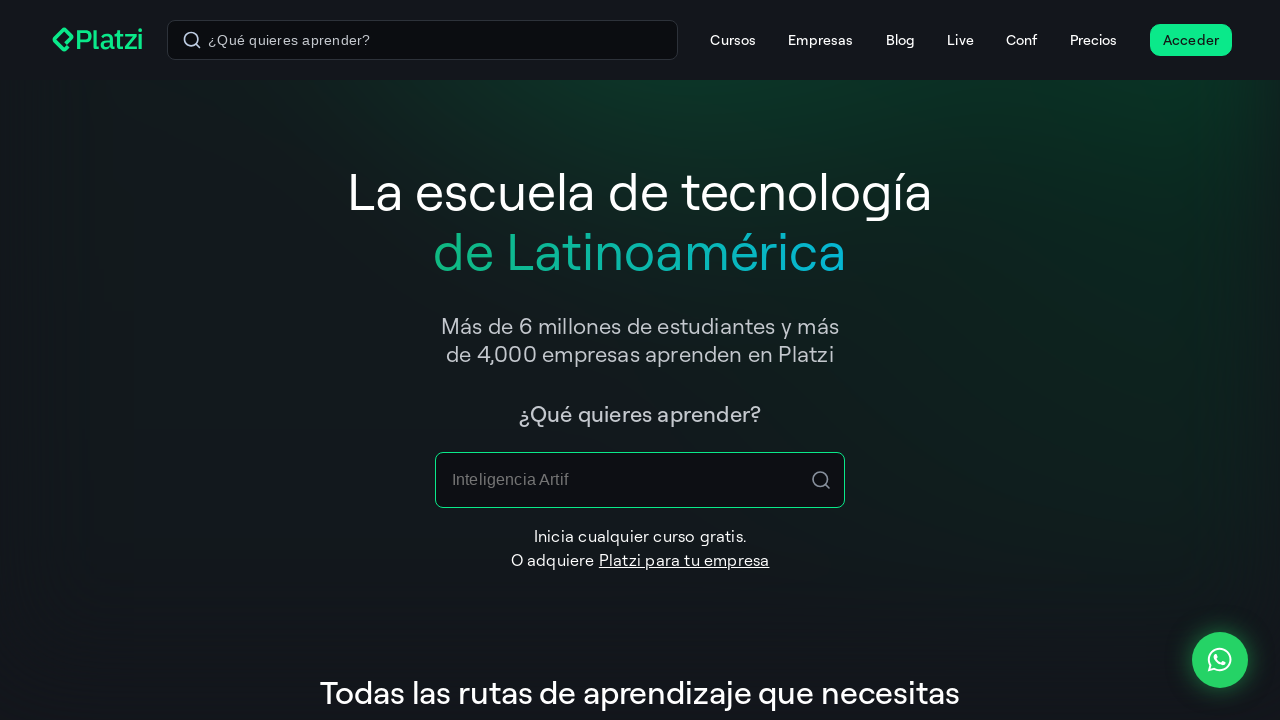

Waited for page DOM content to load
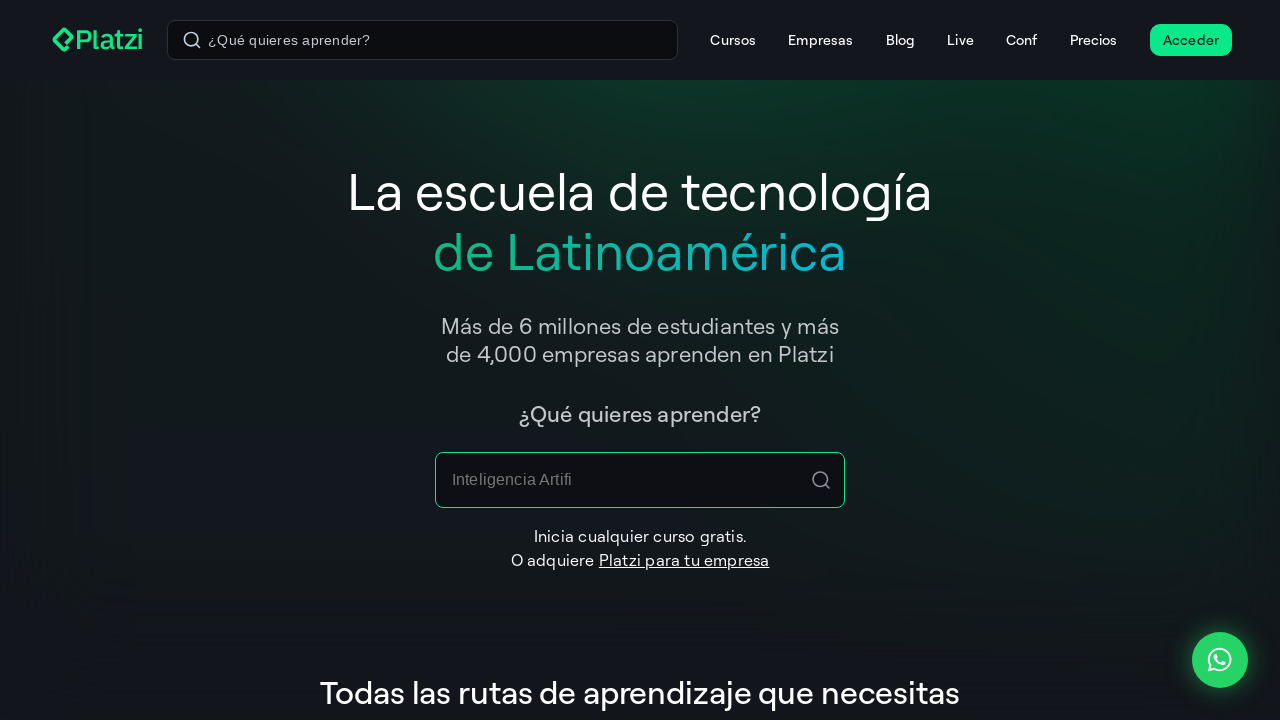

Verified body element is present on Platzi homepage
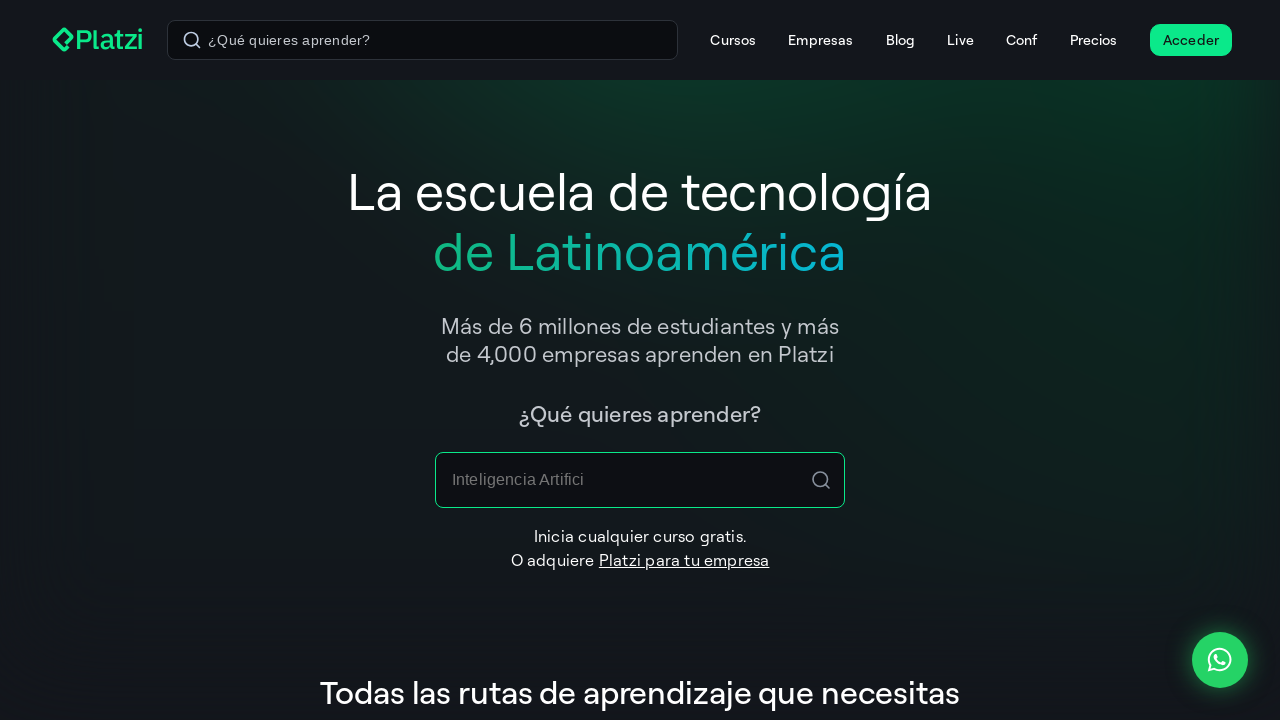

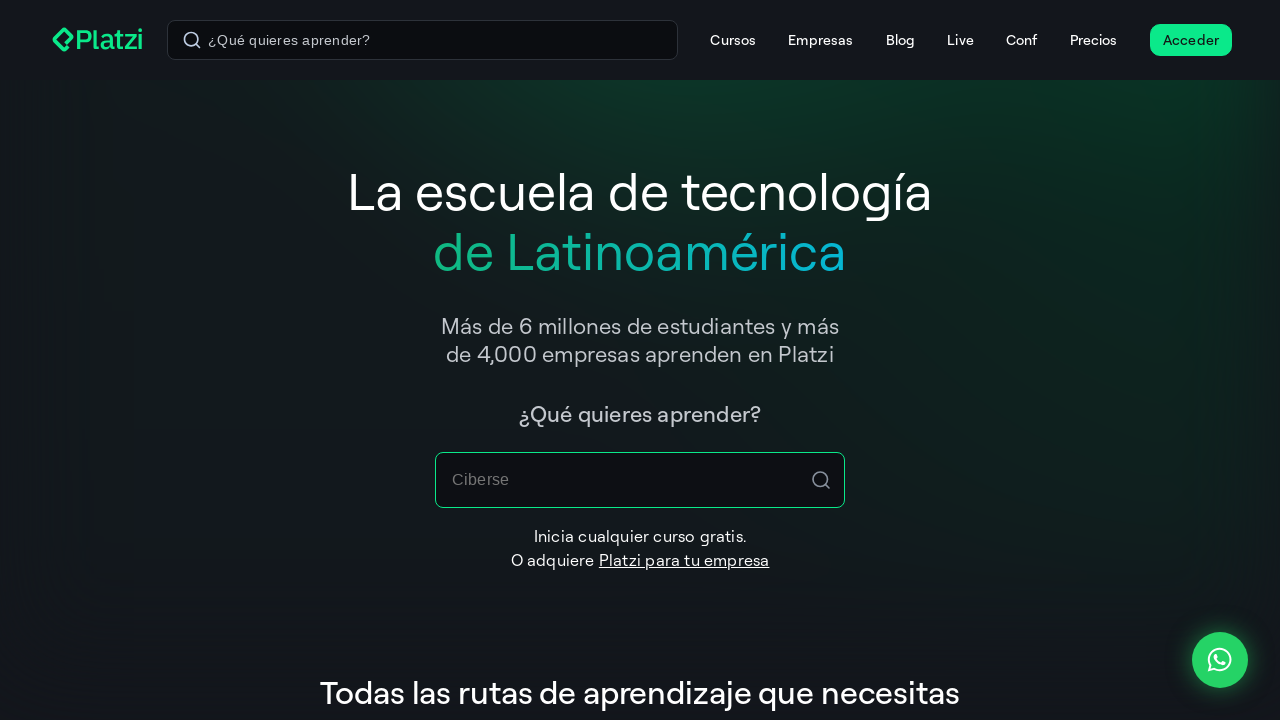